Tests top navigation menu links (CONTACT US, POPULAR ITEMS, SPECIAL OFFER) and verifies the main logo is displayed

Starting URL: https://advantageonlineshopping.com/

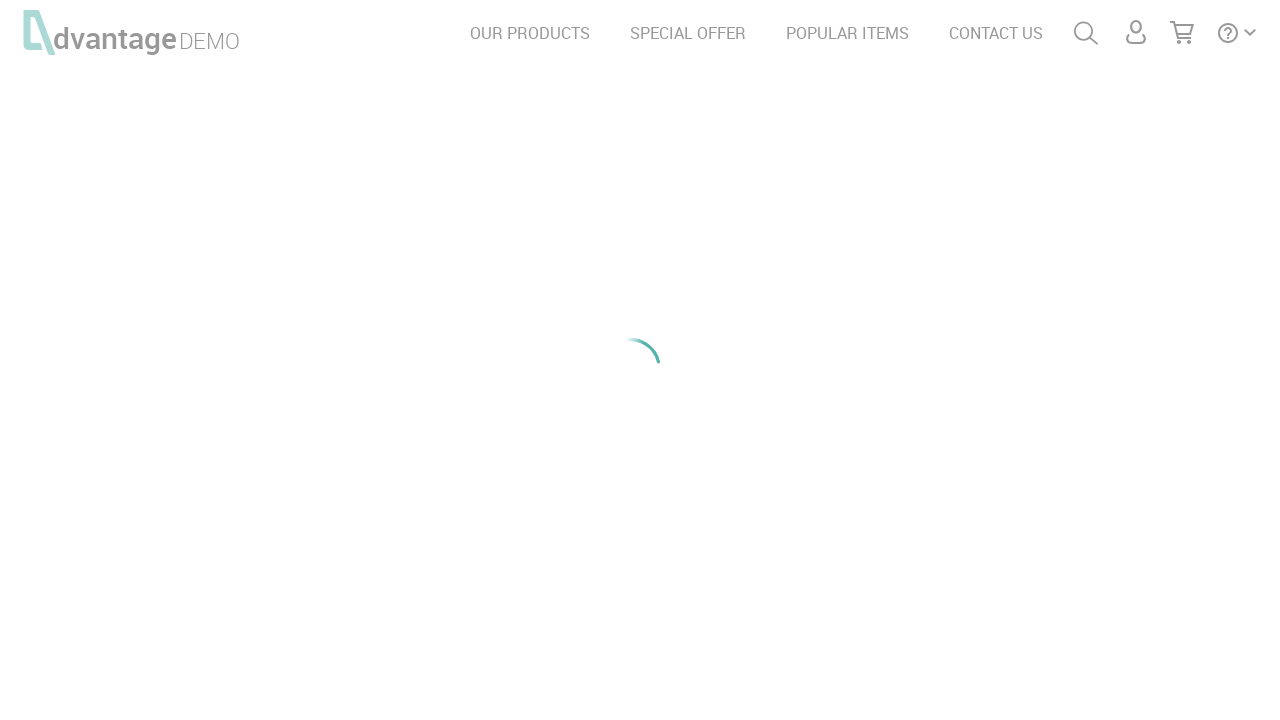

Clicked CONTACT US link in top navigation menu at (996, 33) on a:text('CONTACT US')
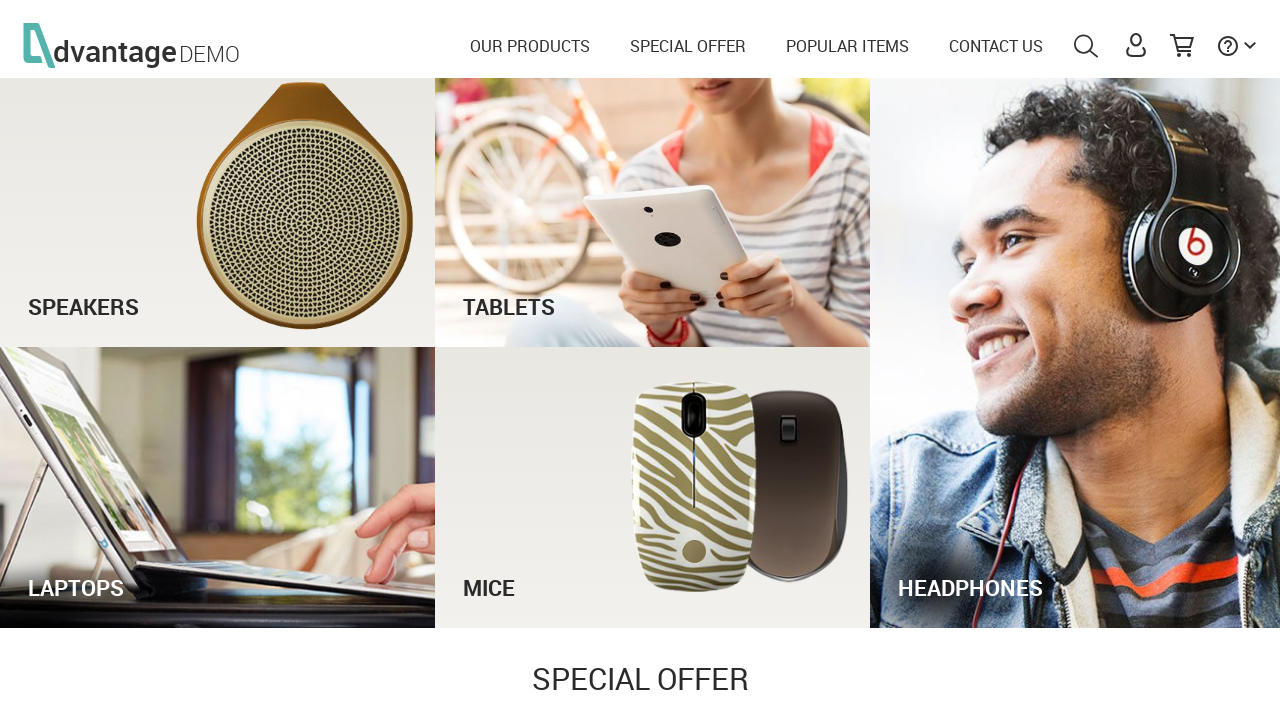

Contact Us page header loaded
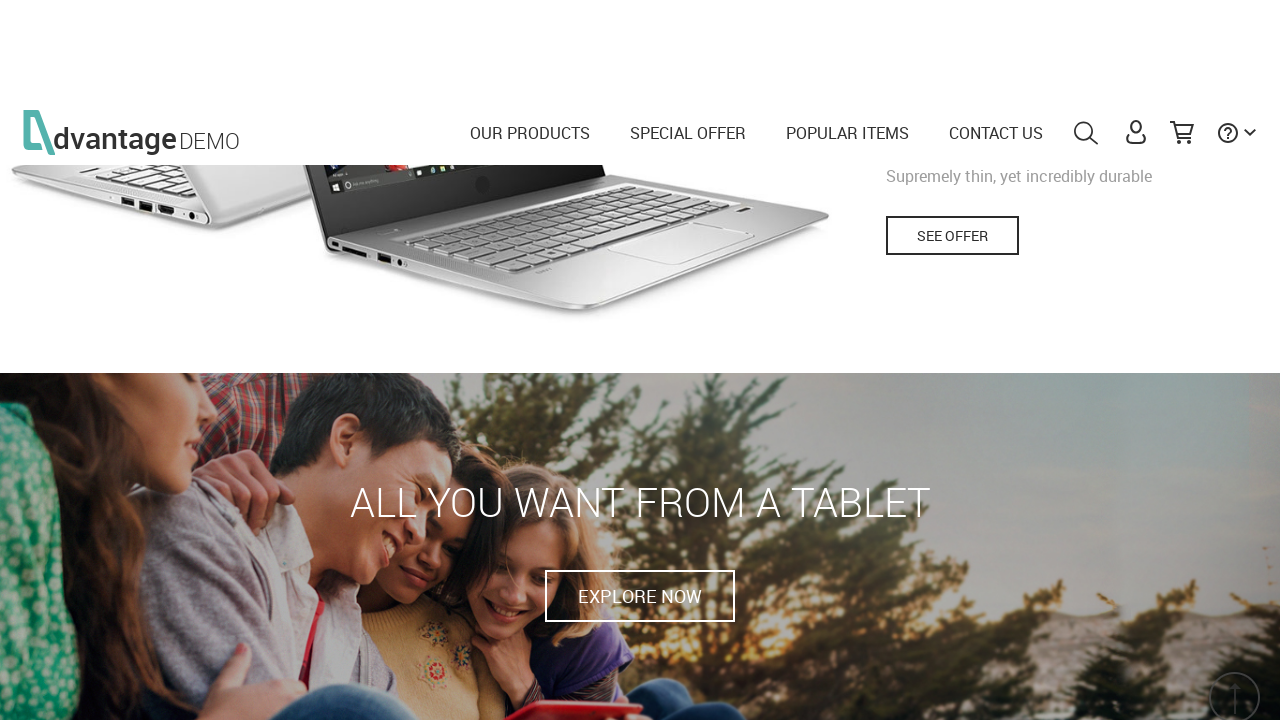

Verified CONTACT US heading is visible
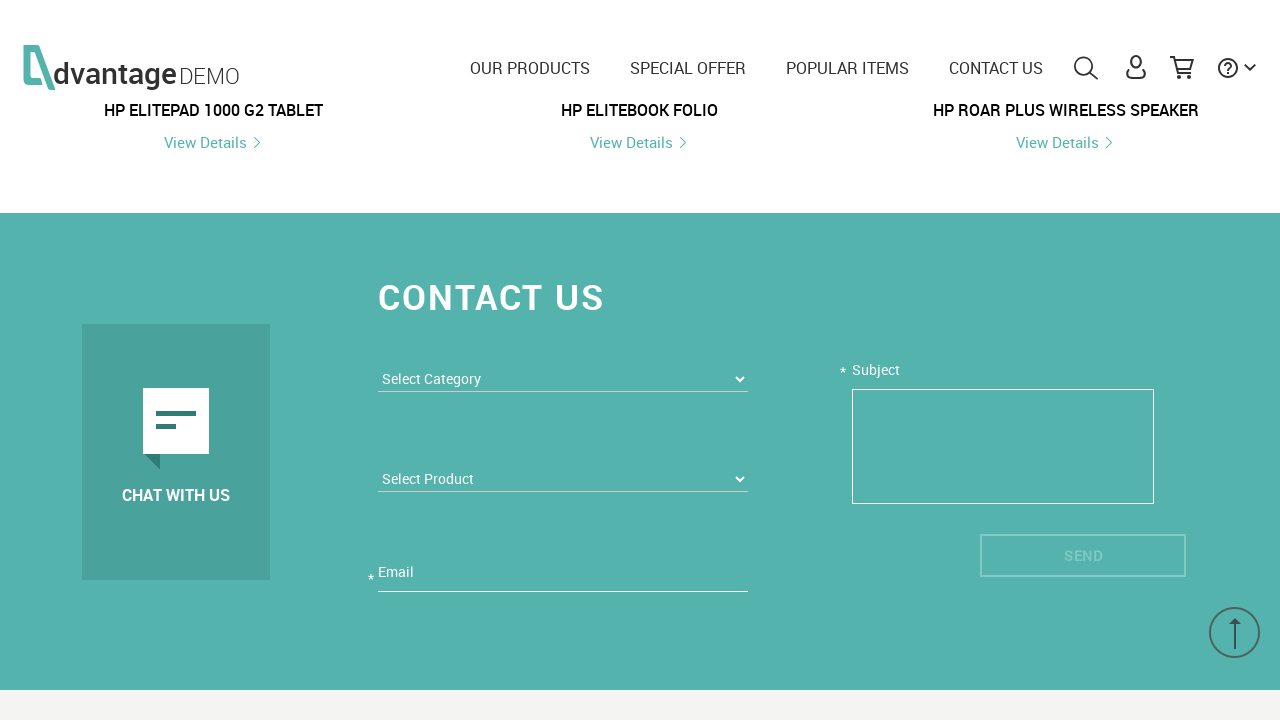

Clicked POPULAR ITEMS link in top navigation menu at (848, 33) on a:text('POPULAR ITEMS')
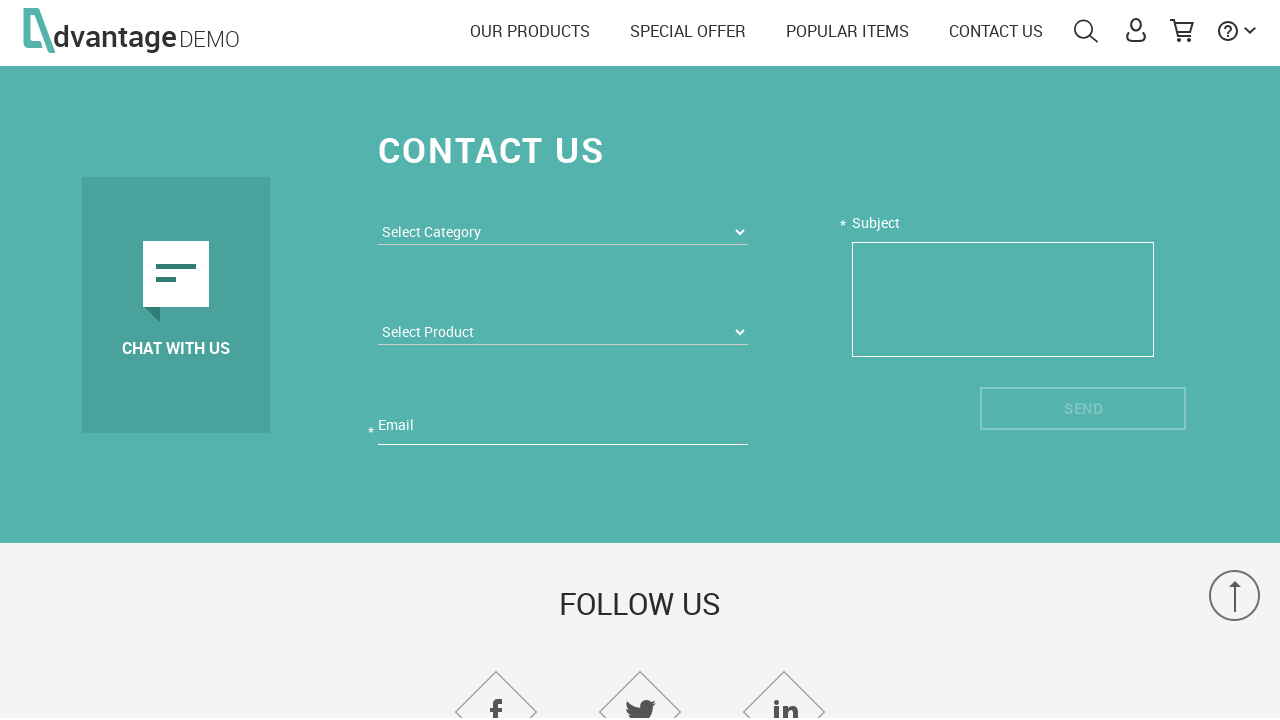

Popular Items section loaded
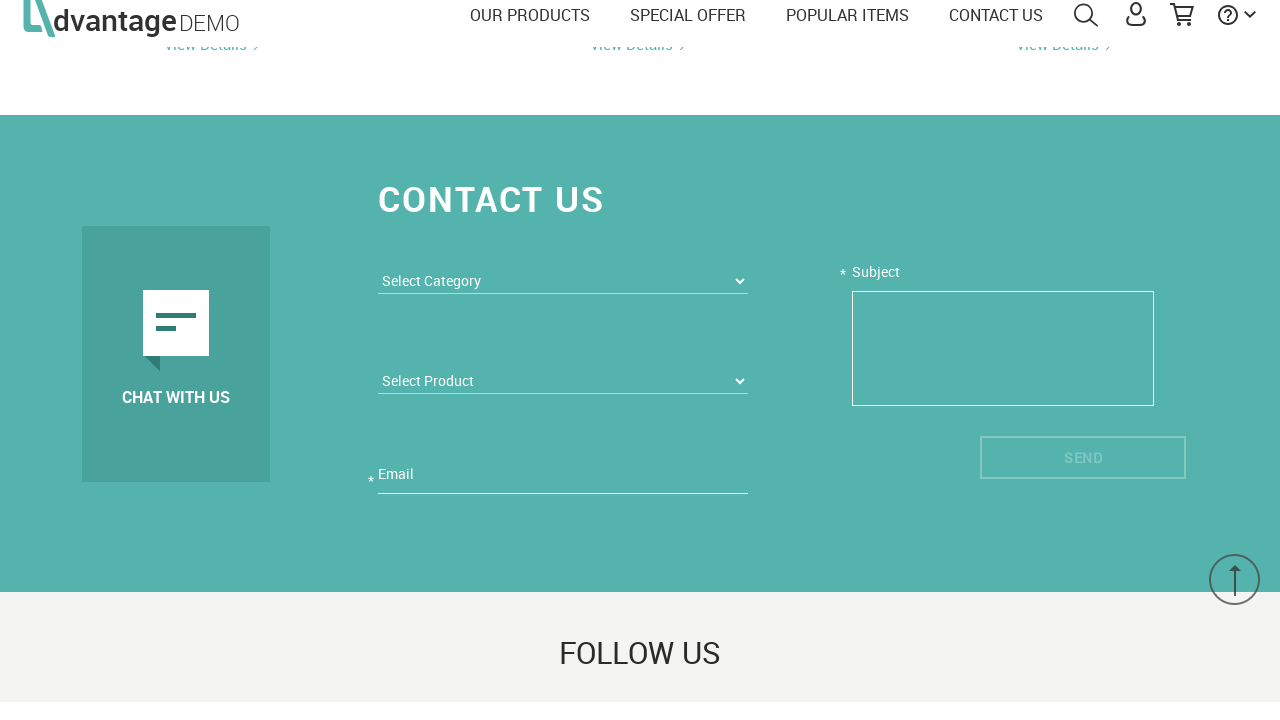

Verified POPULAR ITEMS heading is visible
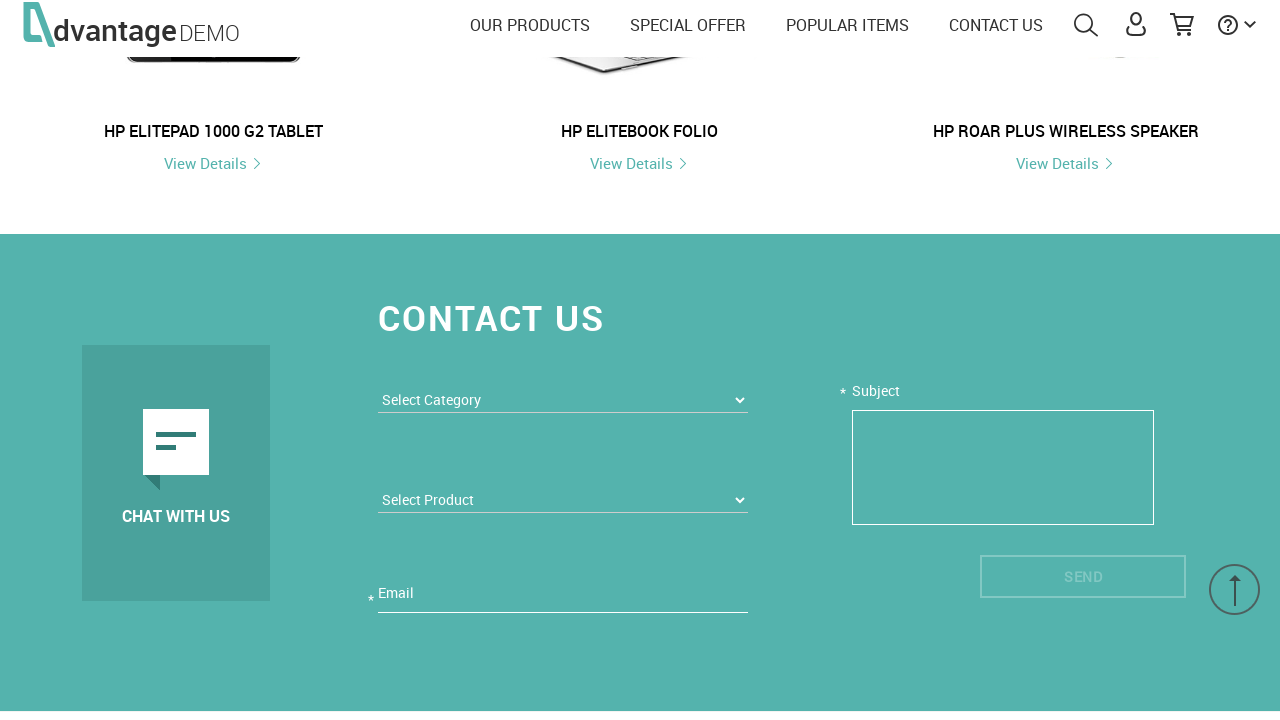

Clicked SPECIAL OFFER link in top navigation menu at (688, 33) on a:text('SPECIAL OFFER')
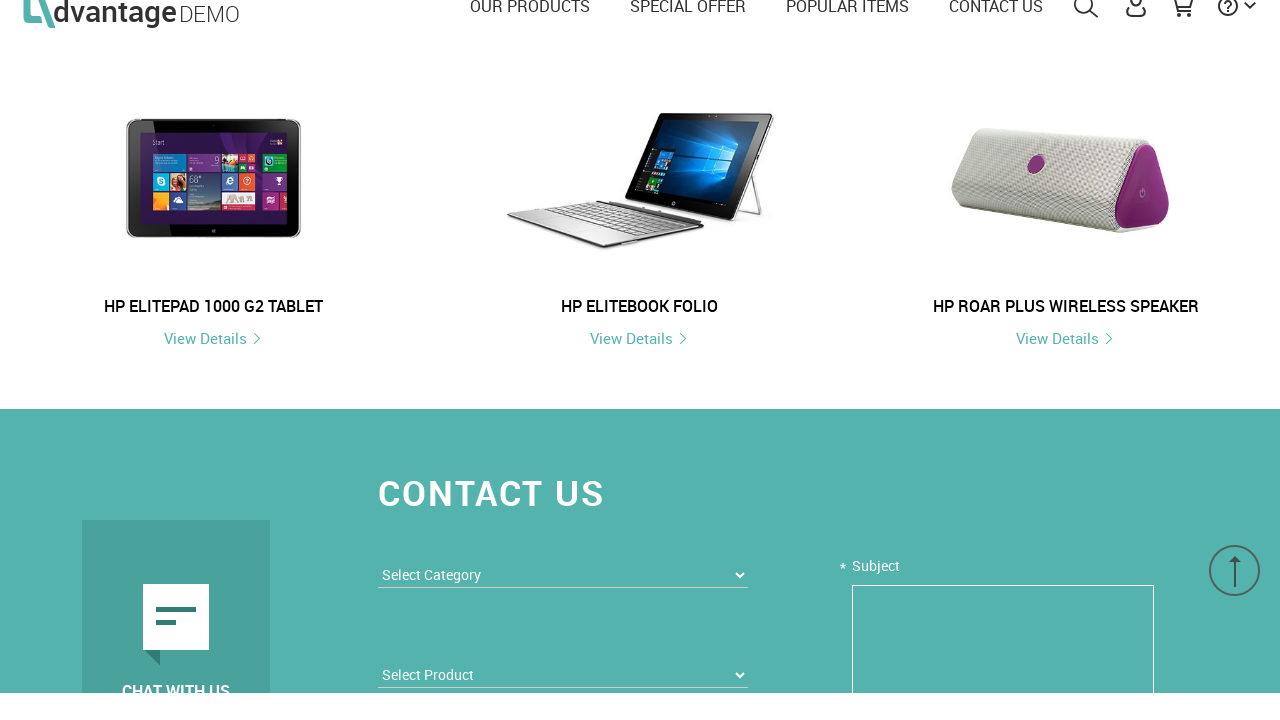

Special Offer section loaded
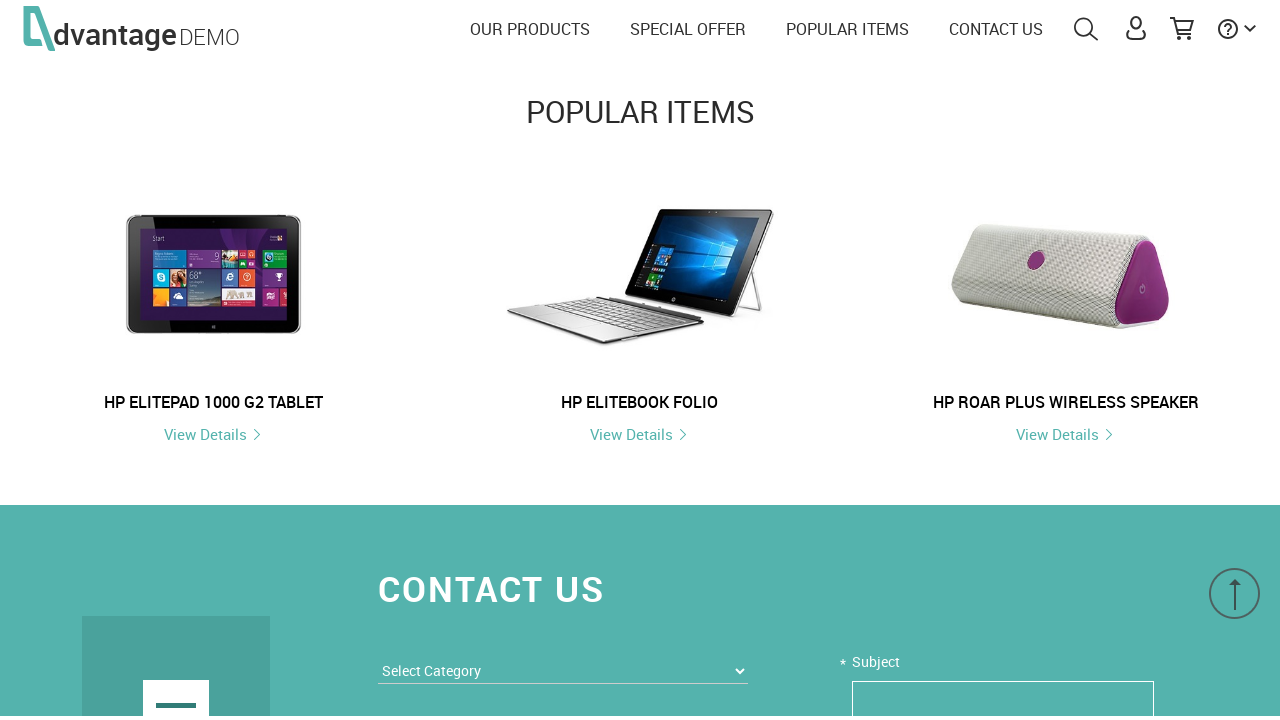

Verified SPECIAL OFFER heading is visible
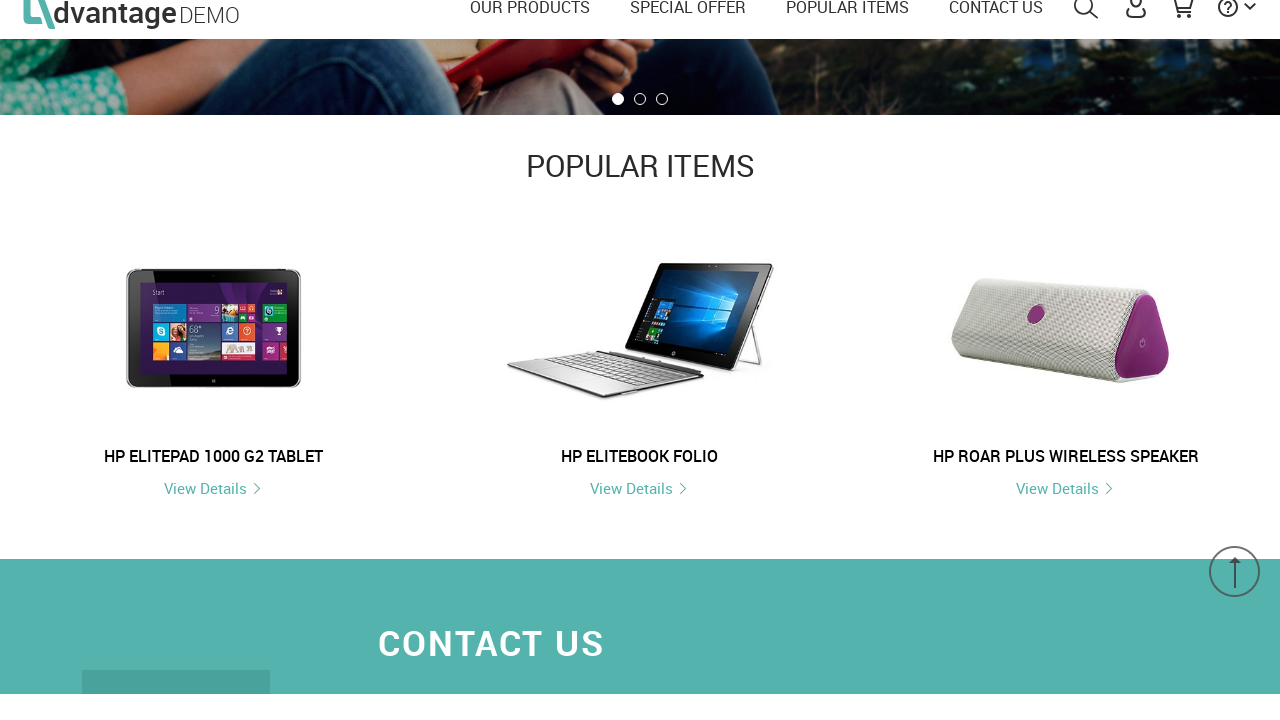

Verified main logo is displayed
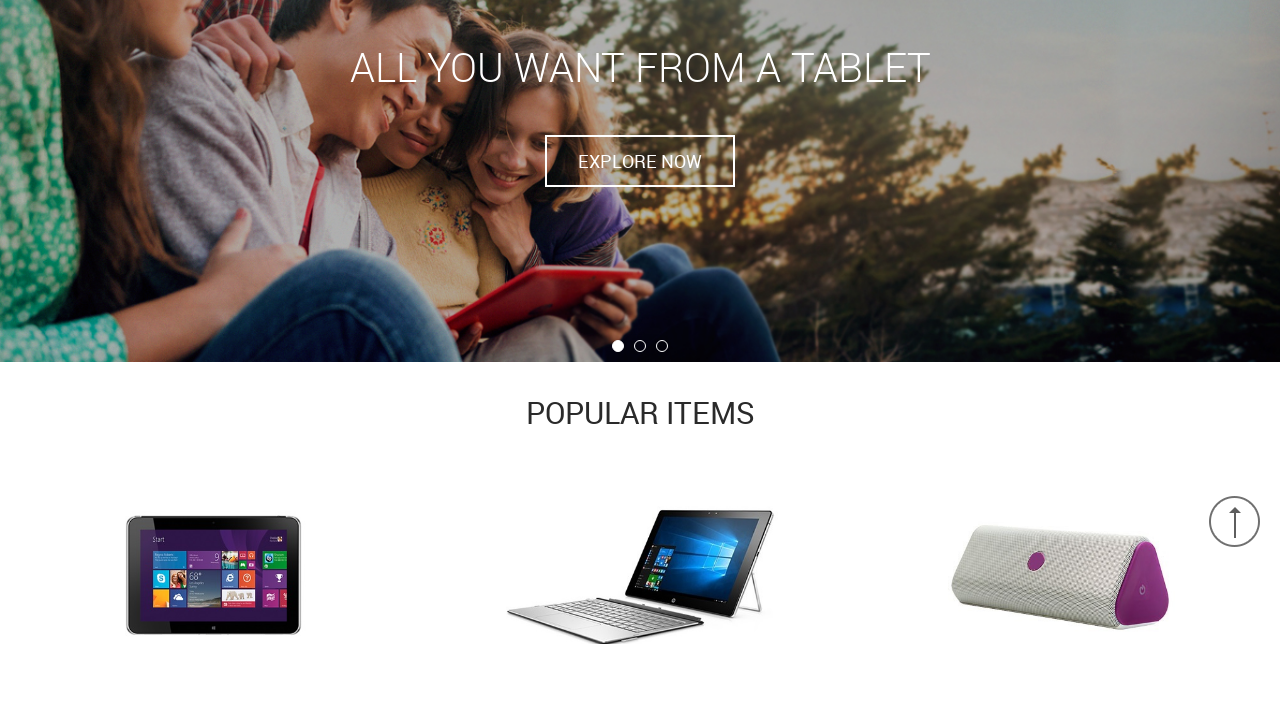

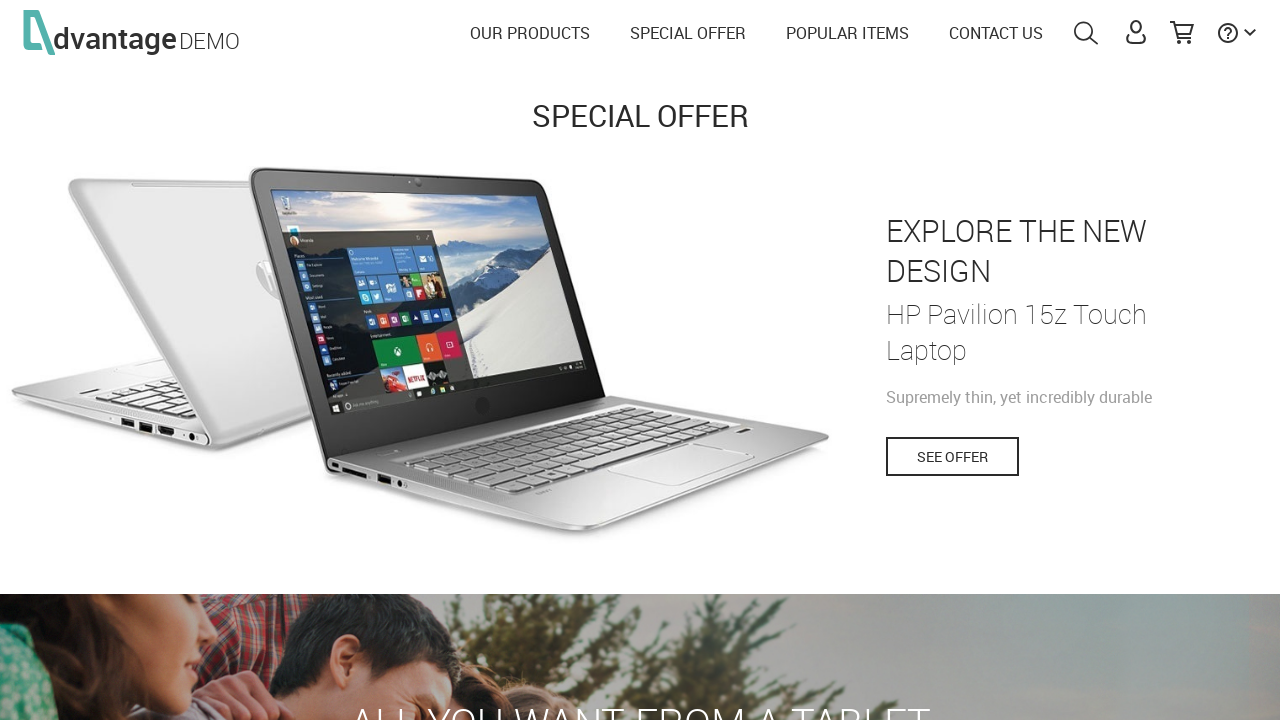